Tests multi-window handling by clicking a link that opens a new window, opening an additional tab to MSN, then iterating through all windows to verify their titles

Starting URL: https://the-internet.herokuapp.com/windows

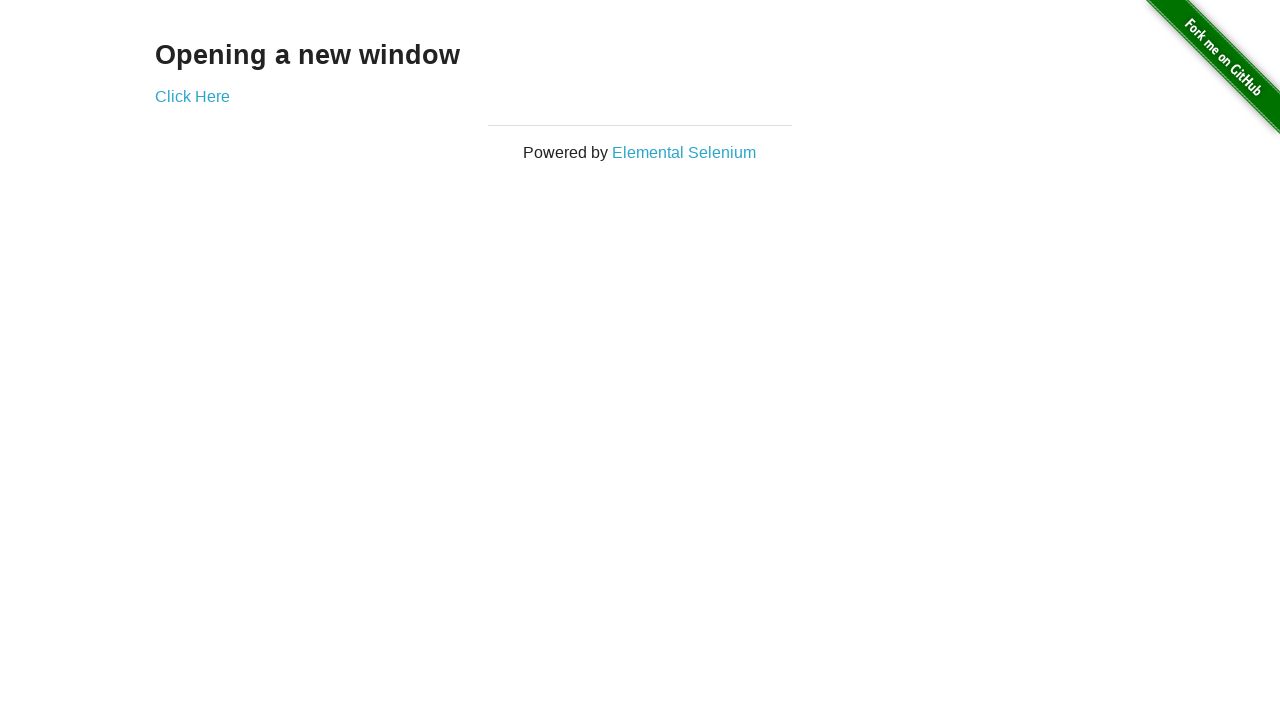

Clicked 'Click Here' link to open new window at (192, 96) on xpath=//a[text()='Click Here']
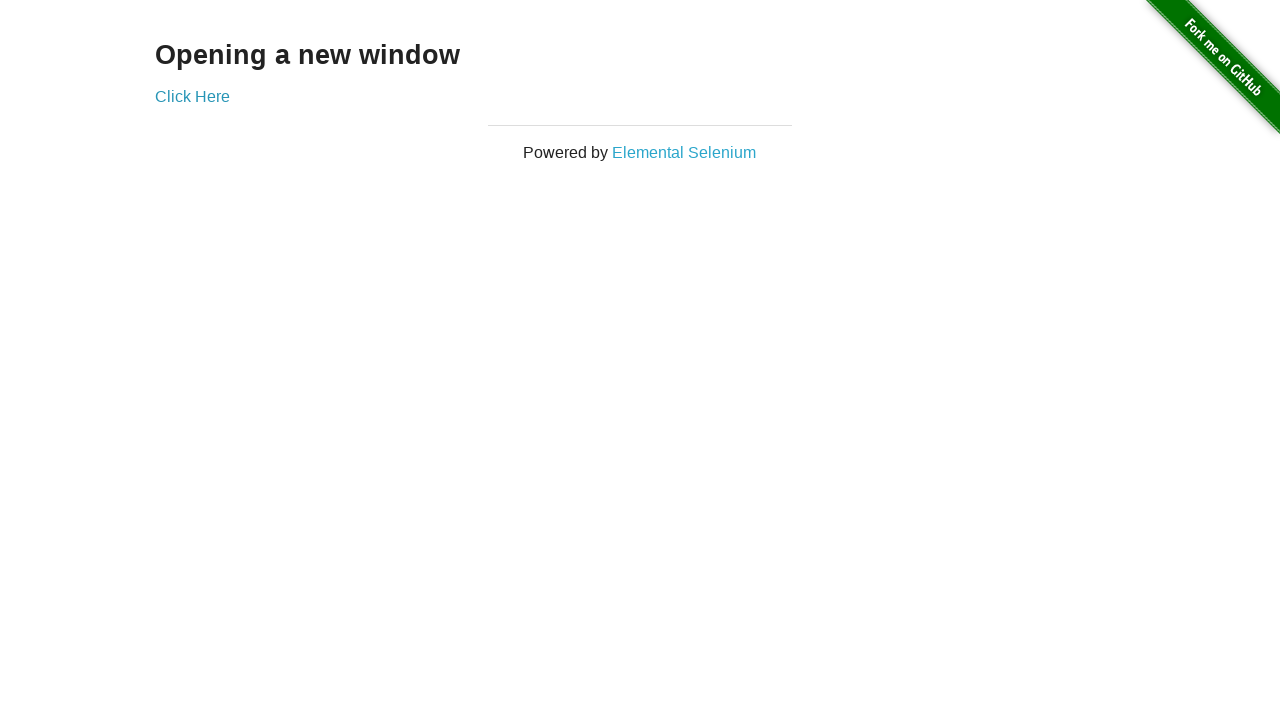

Waited for new window to open
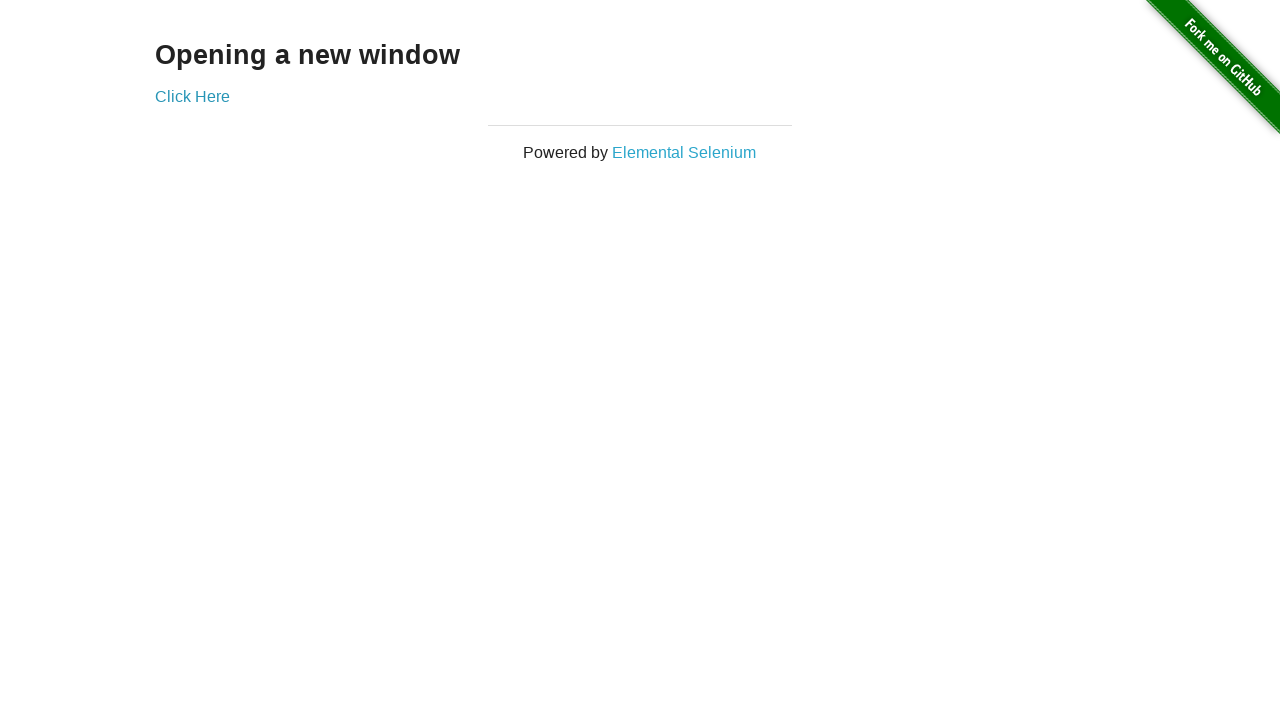

Created new page/tab
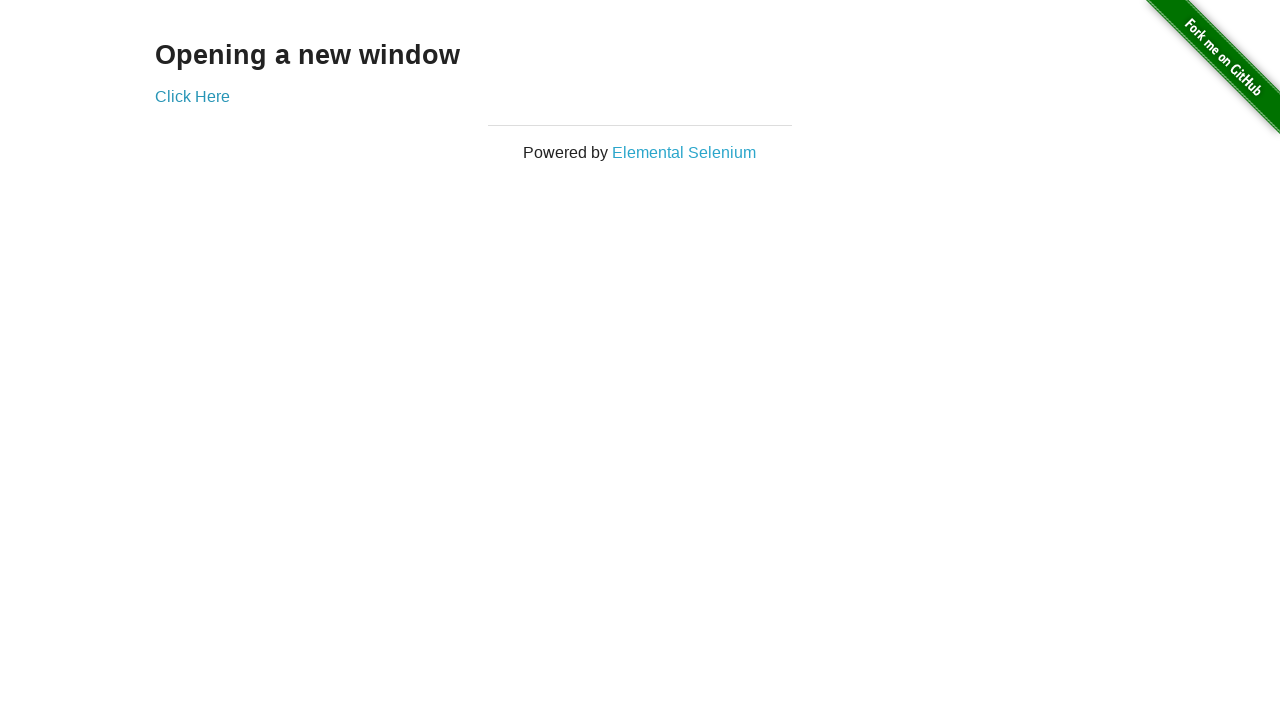

Navigated new tab to https://www.msn.co.in
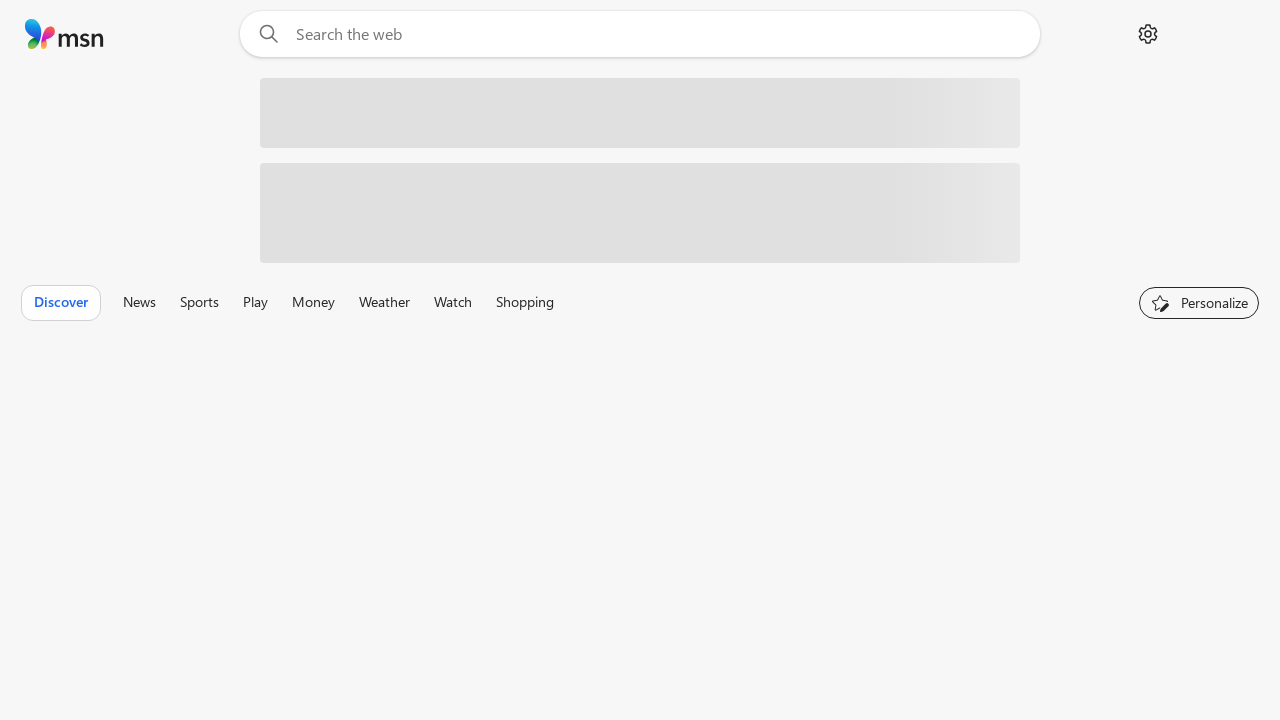

Retrieved all open pages from context
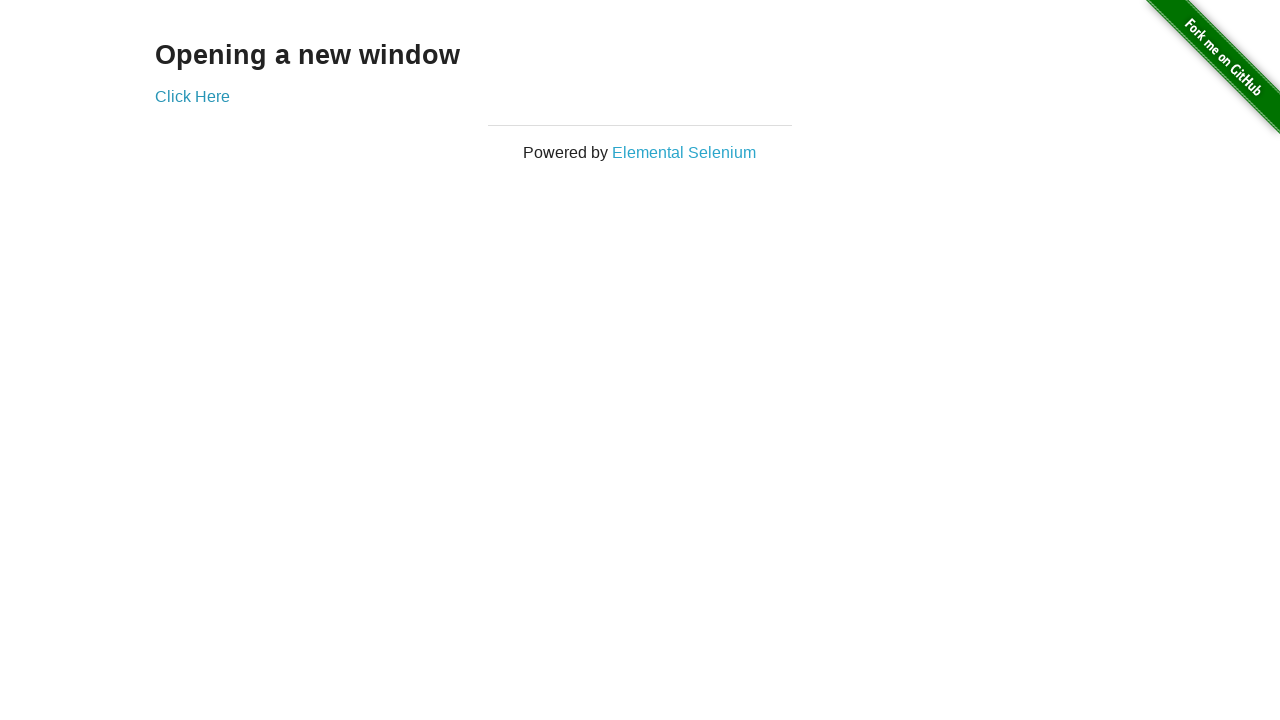

Checked page title: The Internet
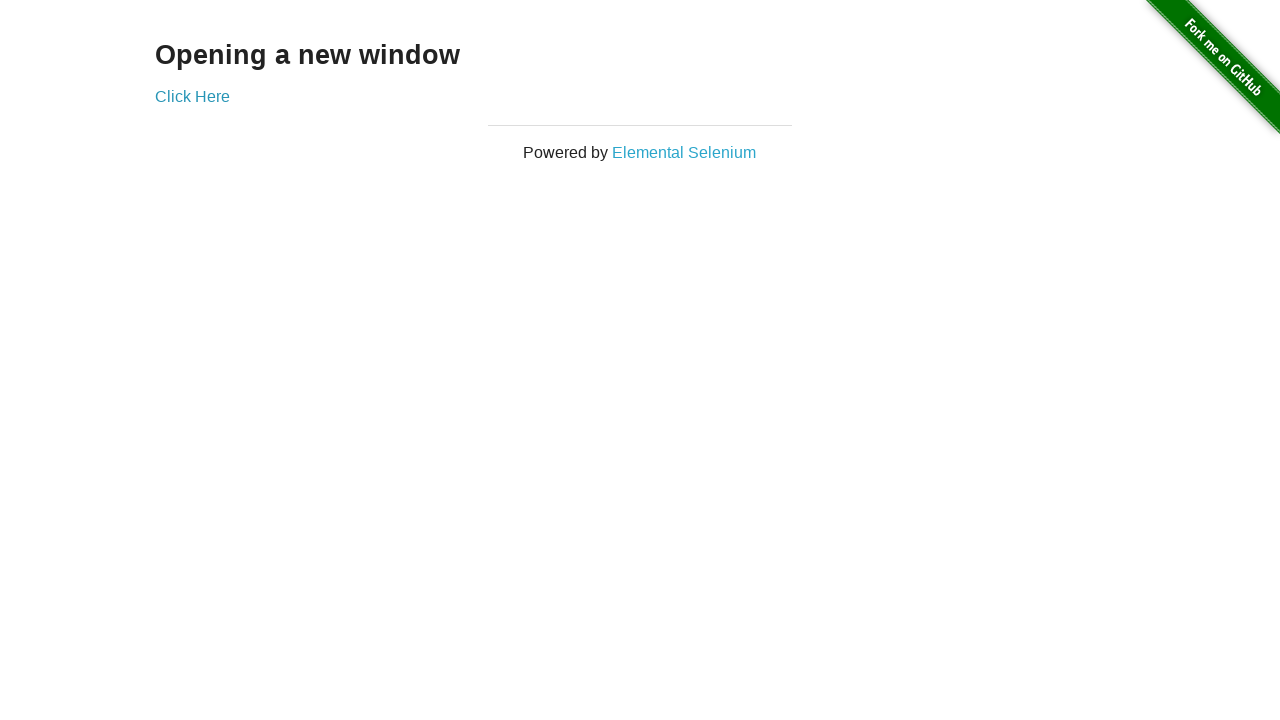

Identified main window with title: The Internet
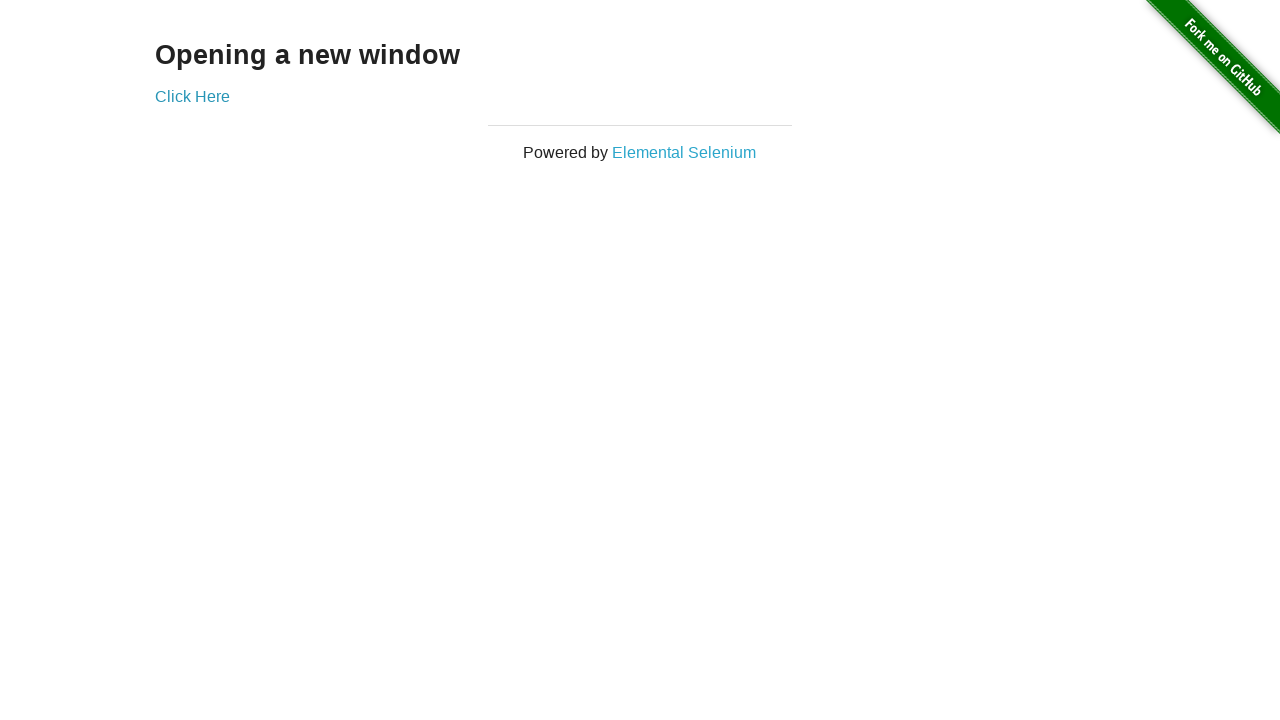

Checked page title: New Window
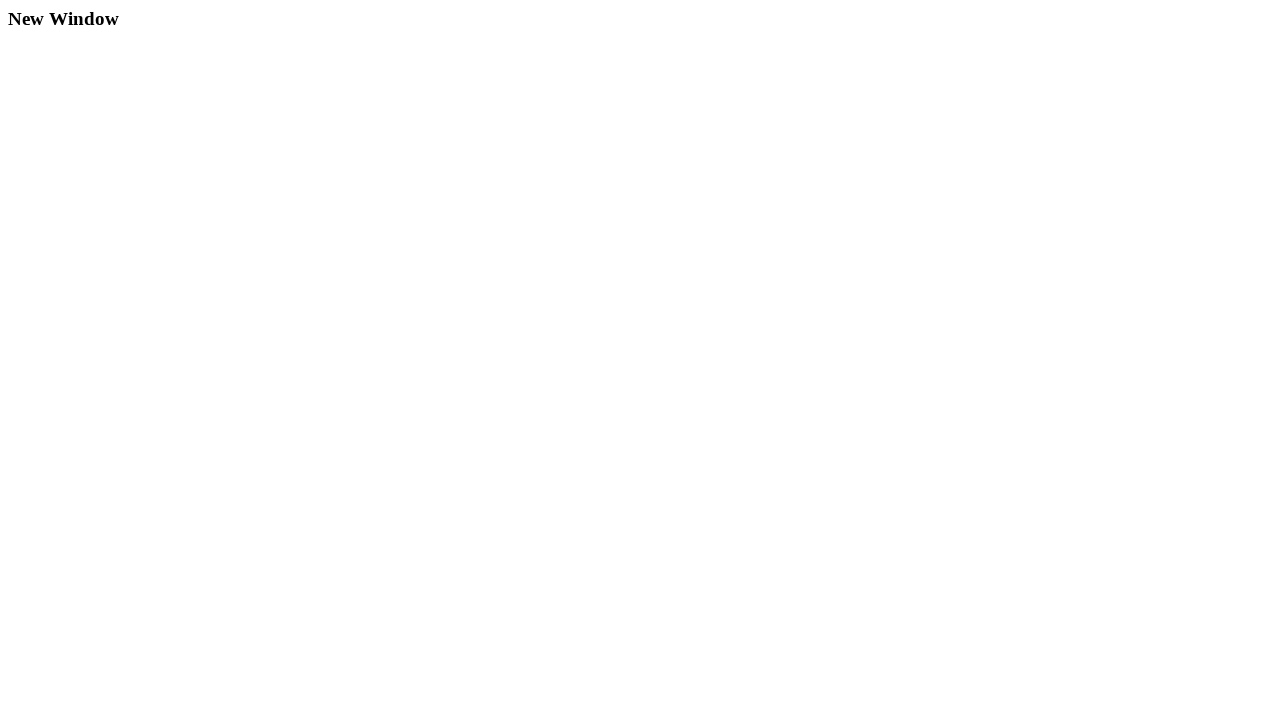

Closed window with title containing 'New Window': New Window
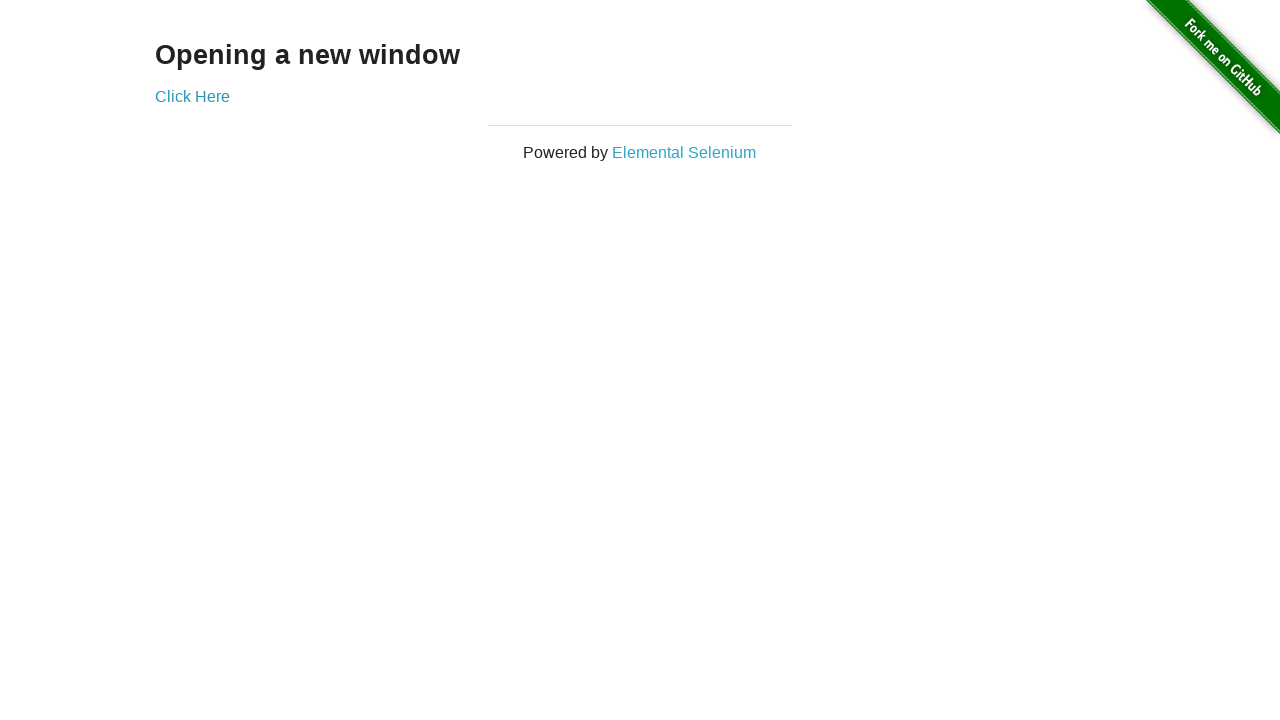

Checked page title: MSN | Personalized News, Top Headlines, Live Updates and more
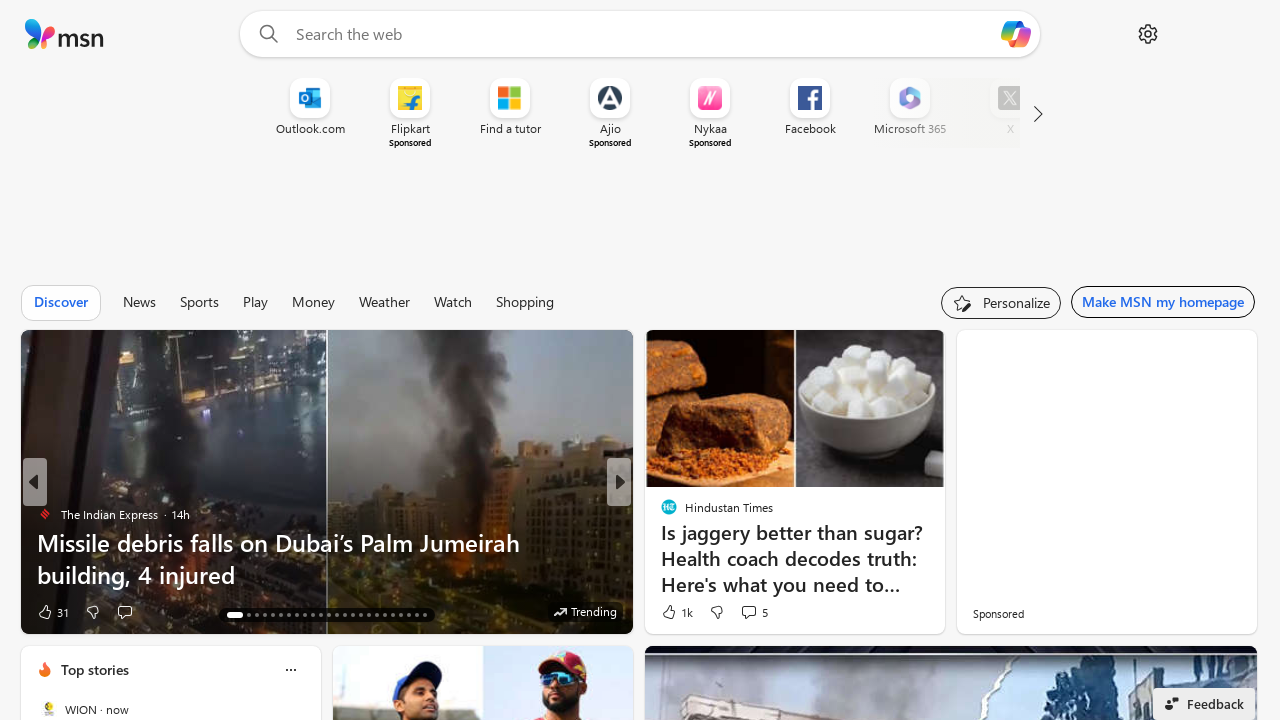

Closed MSN window with title: MSN | Personalized News, Top Headlines, Live Updates and more
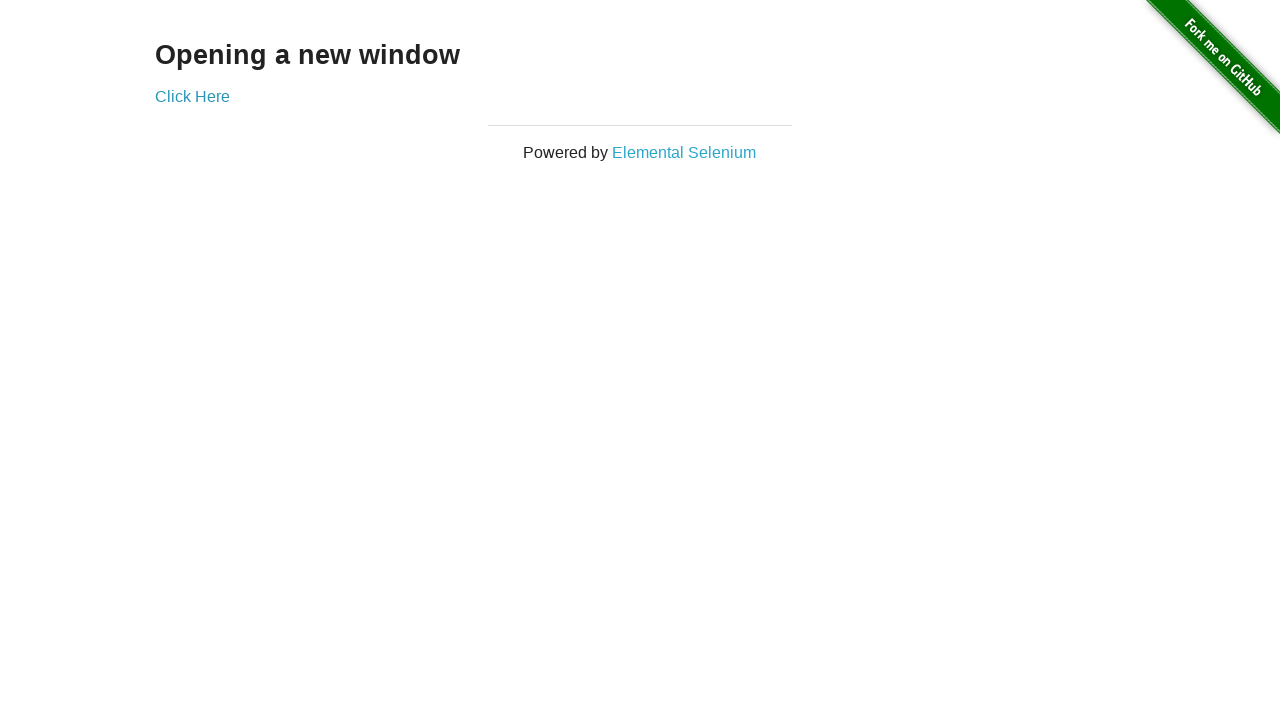

Brought remaining page to front
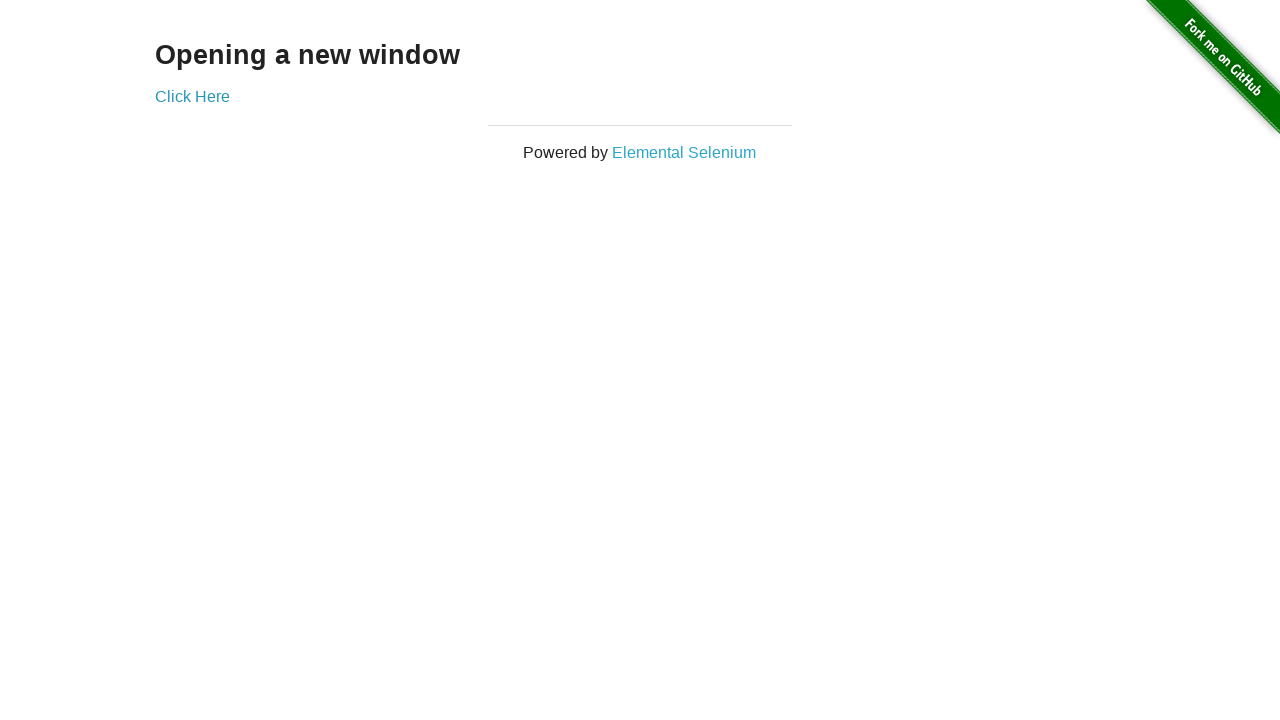

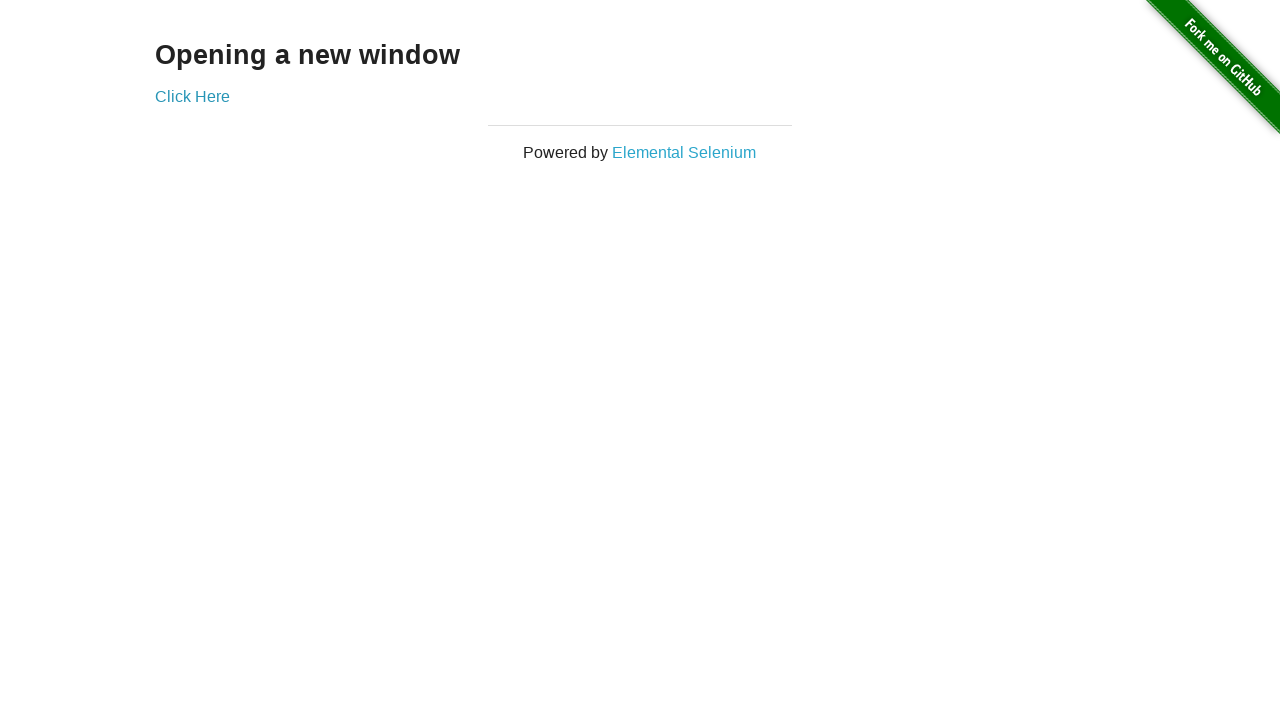